Tests explicit wait by waiting for a paragraph element to have a specific style attribute (gray color)

Starting URL: https://kristinek.github.io/site/examples/sync

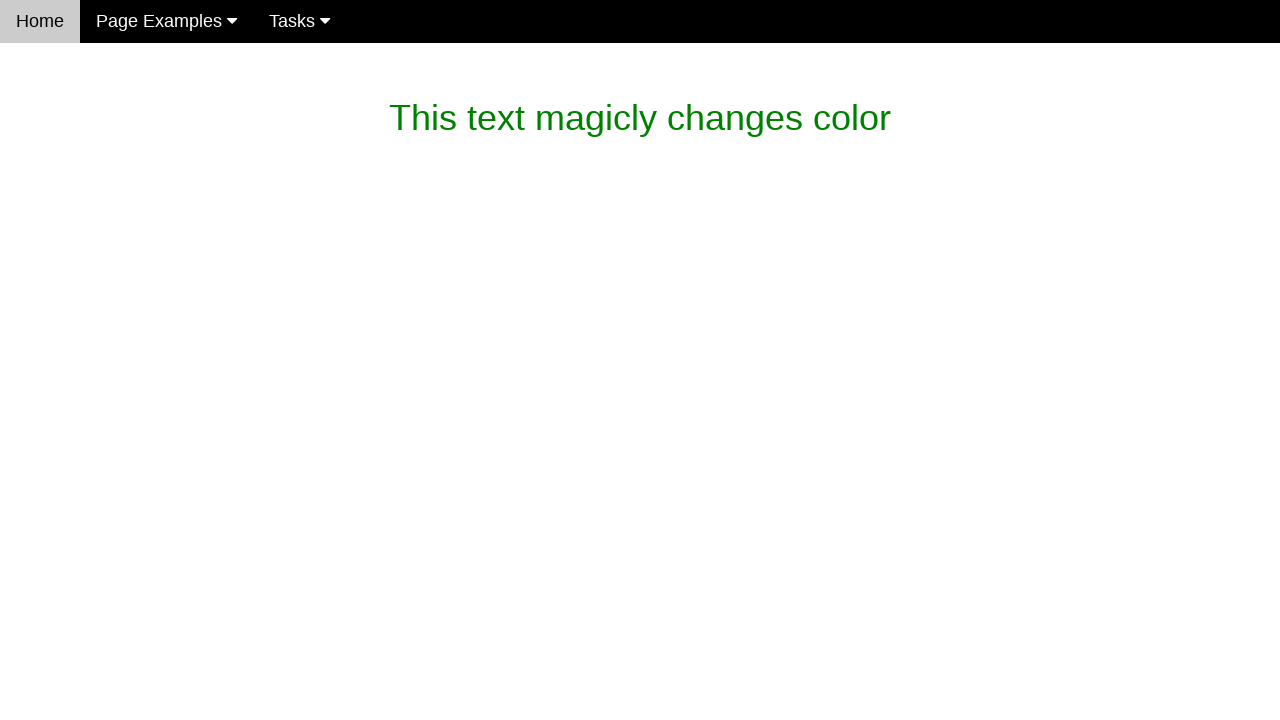

Paragraph element style changed to gray color (rgb(119, 119, 119))
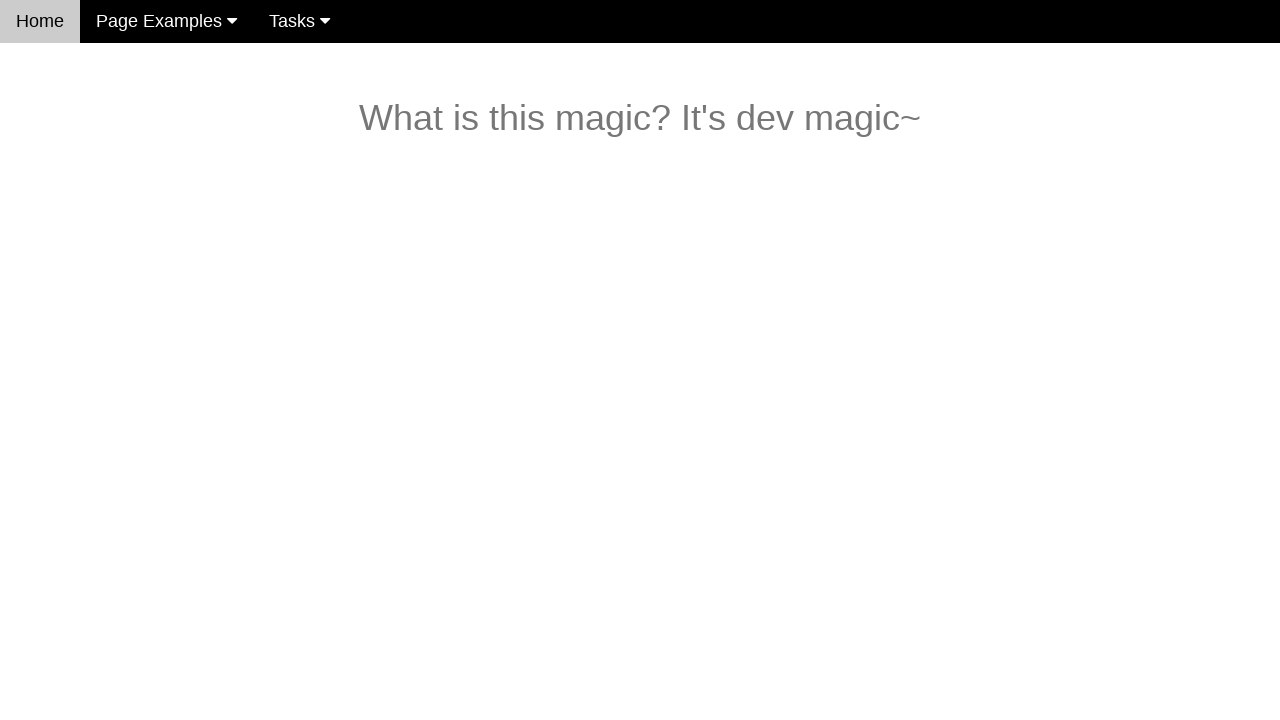

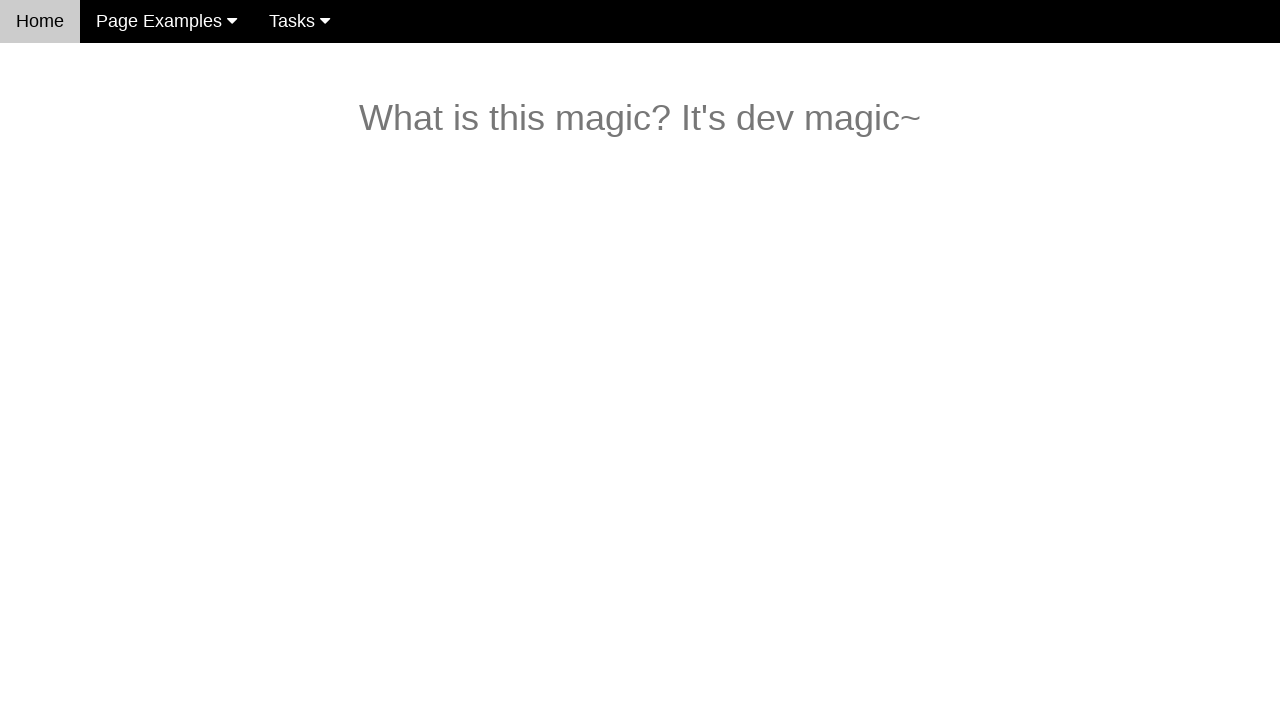